Tests that the GitHub homepage loads correctly by verifying the page title

Starting URL: https://github.com/

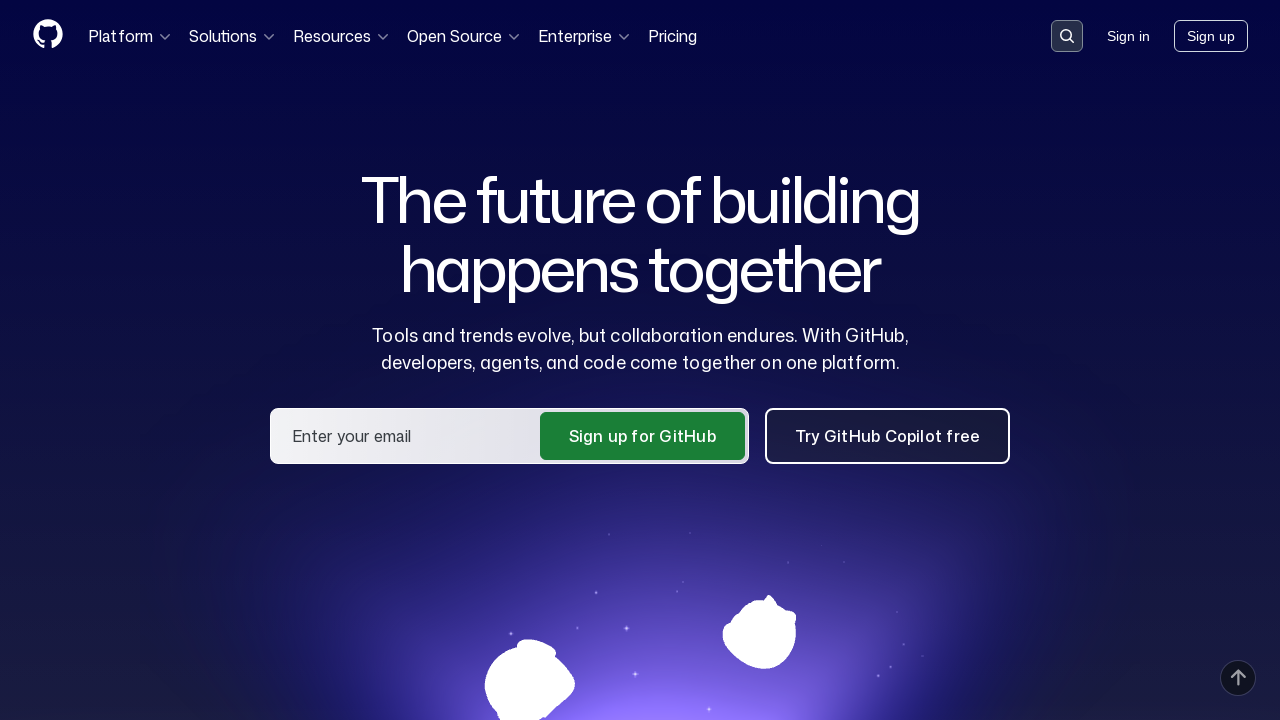

Navigated to GitHub homepage
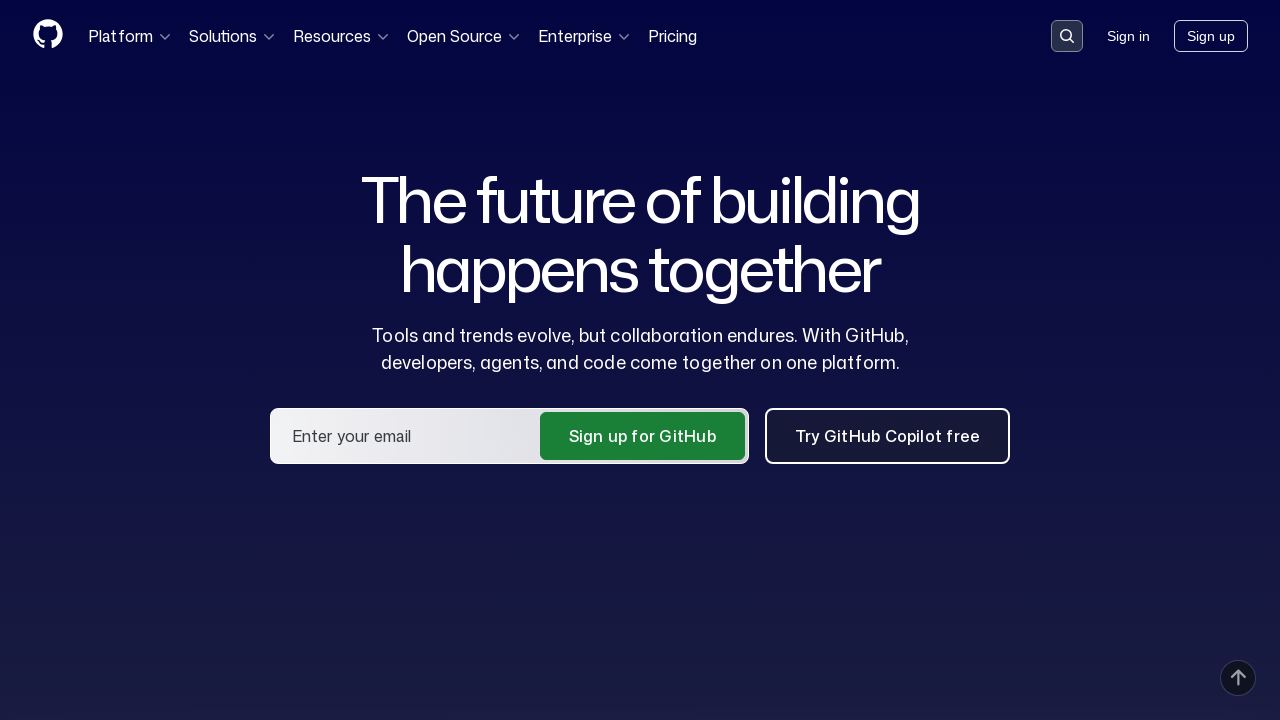

Verified page title contains 'GitHub'
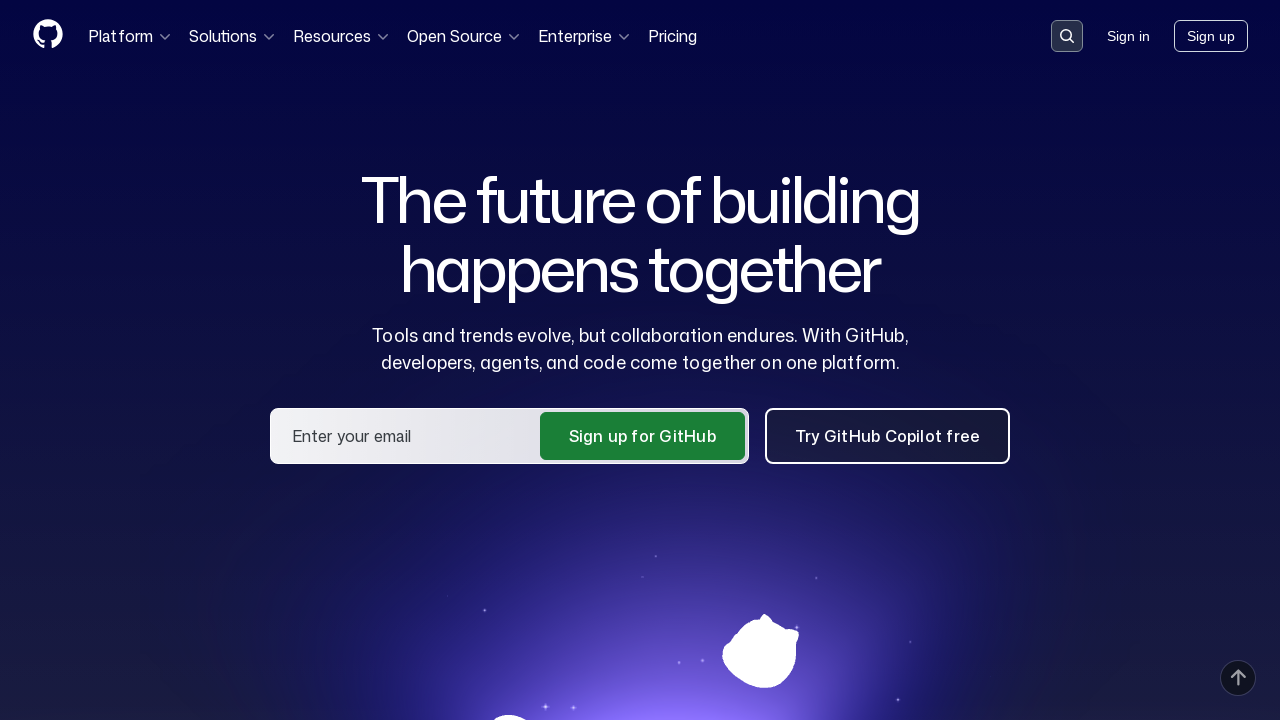

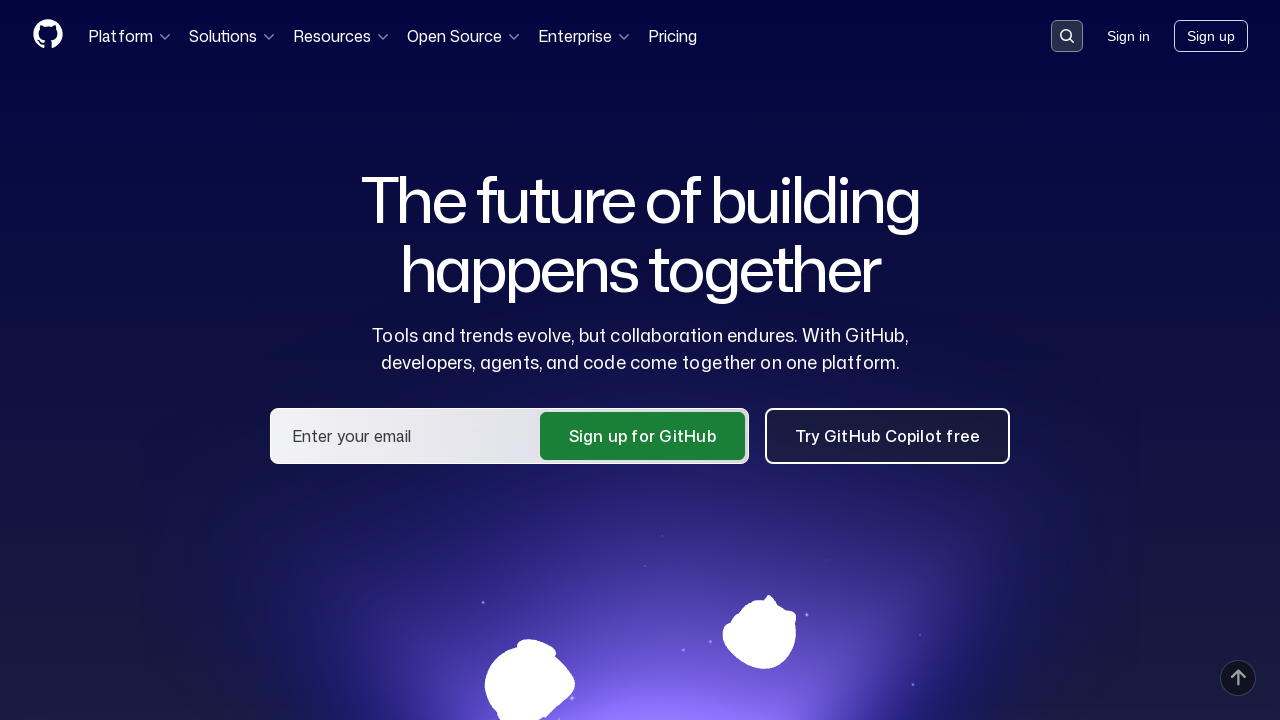